Tests registration form validation for password confirmation mismatch

Starting URL: https://alada.vn/tai-khoan/dang-ky.html

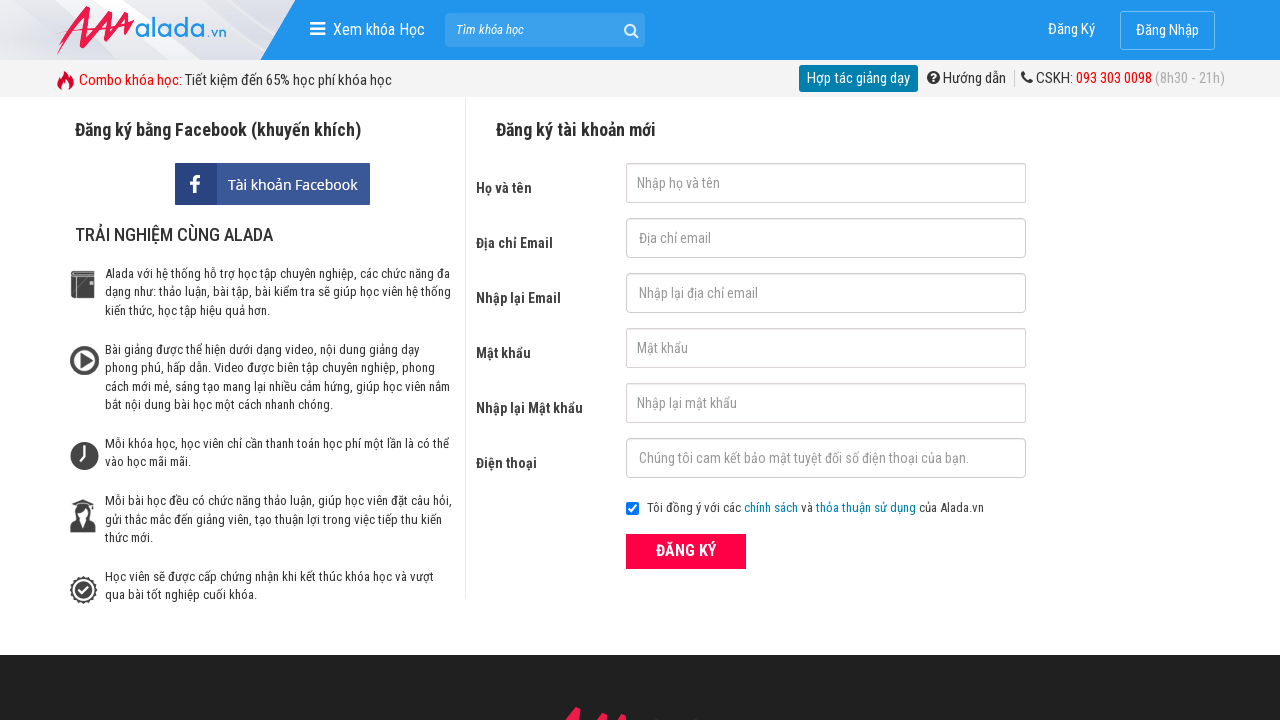

Cleared password field on #txtPassword
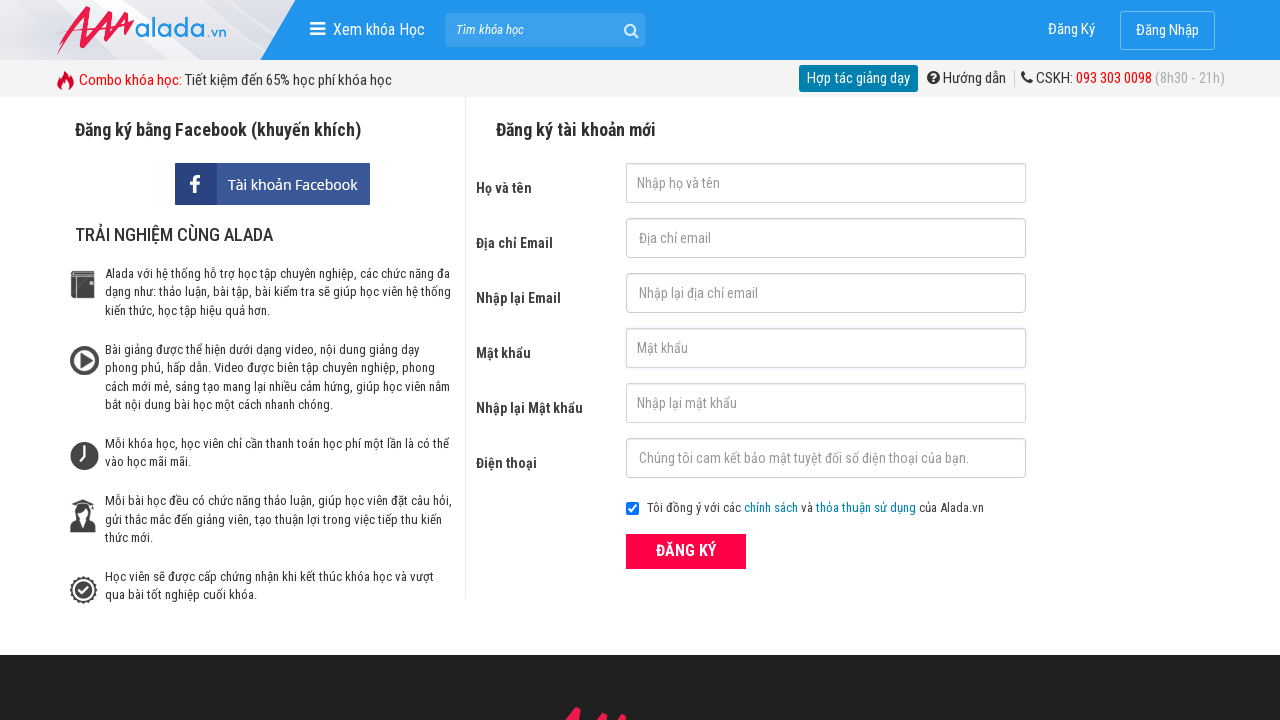

Cleared password confirmation field on #txtCPassword
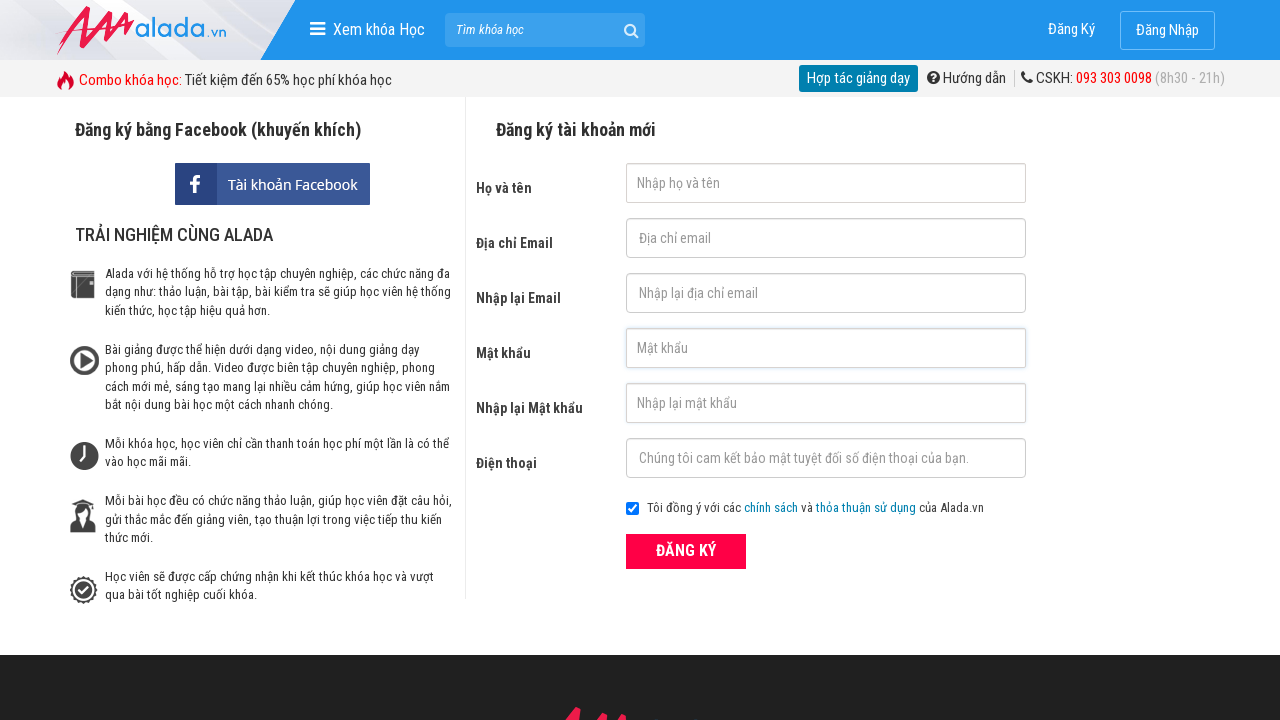

Filled password field with '123456' on #txtPassword
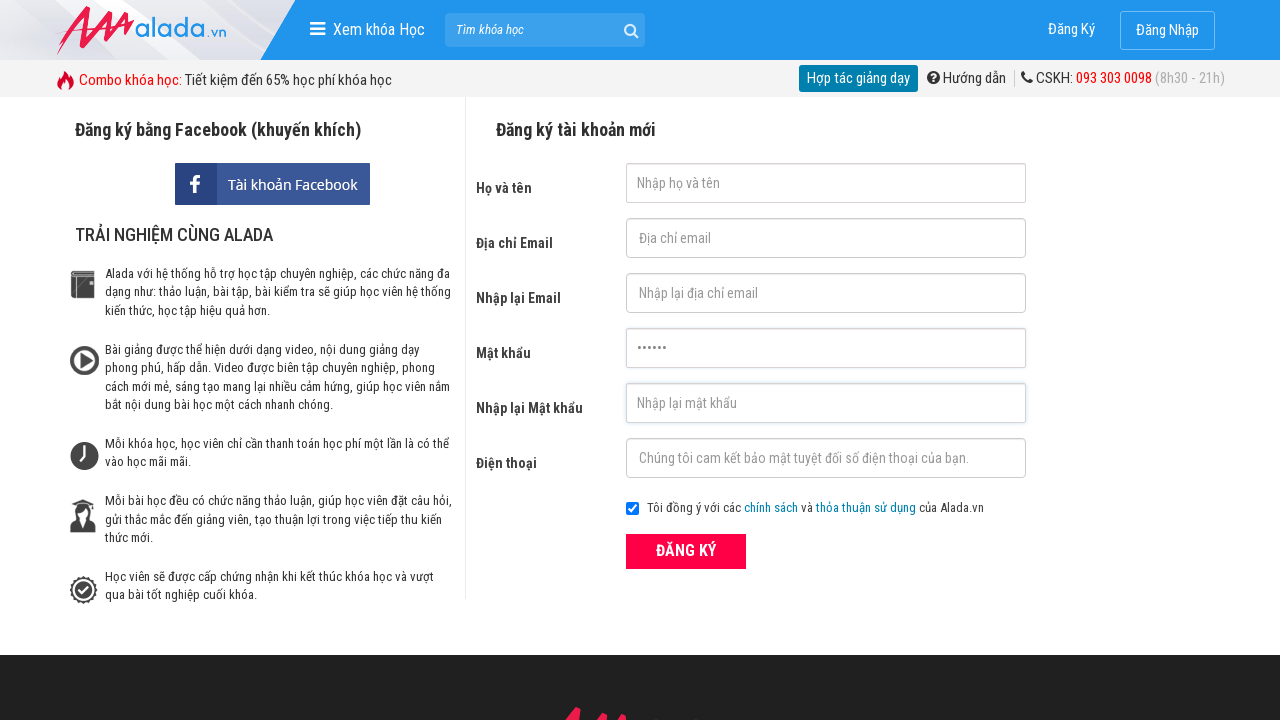

Filled password confirmation field with '1234567' (mismatched) on #txtCPassword
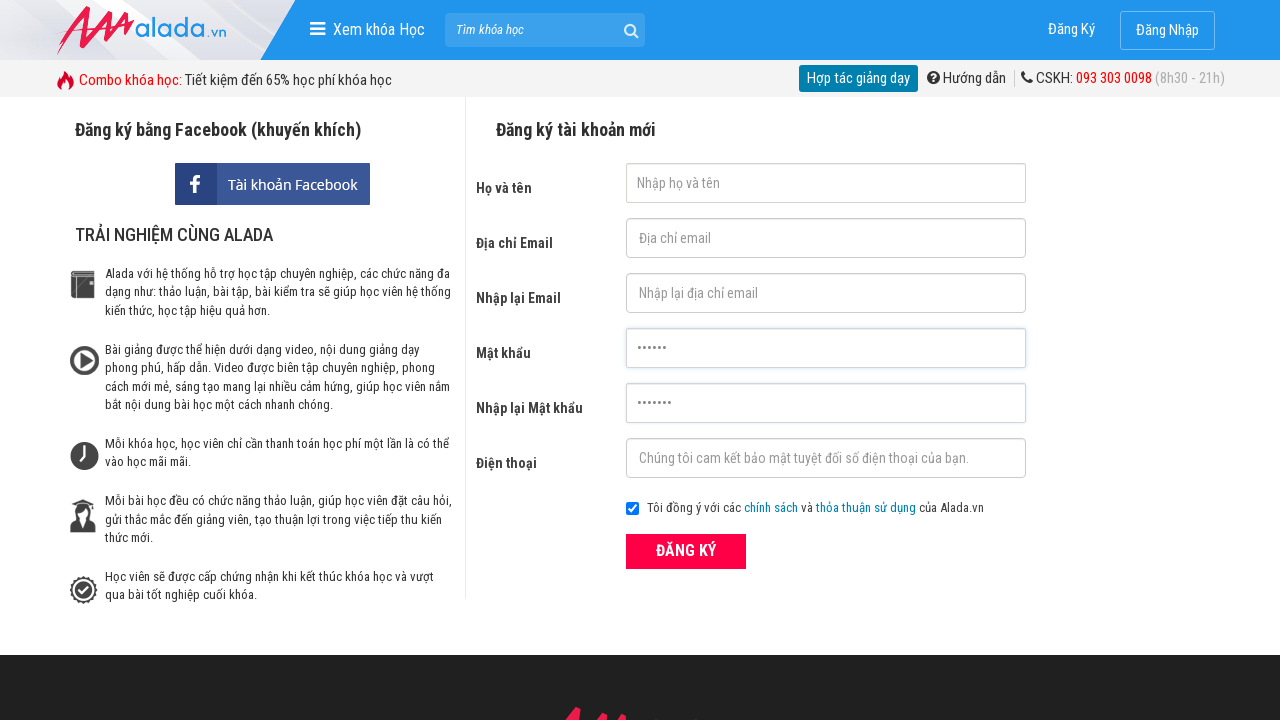

Clicked ĐĂNG KÝ (Register) button at (686, 551) on xpath=//form[@id='frmLogin']//button[text()='ĐĂNG KÝ']
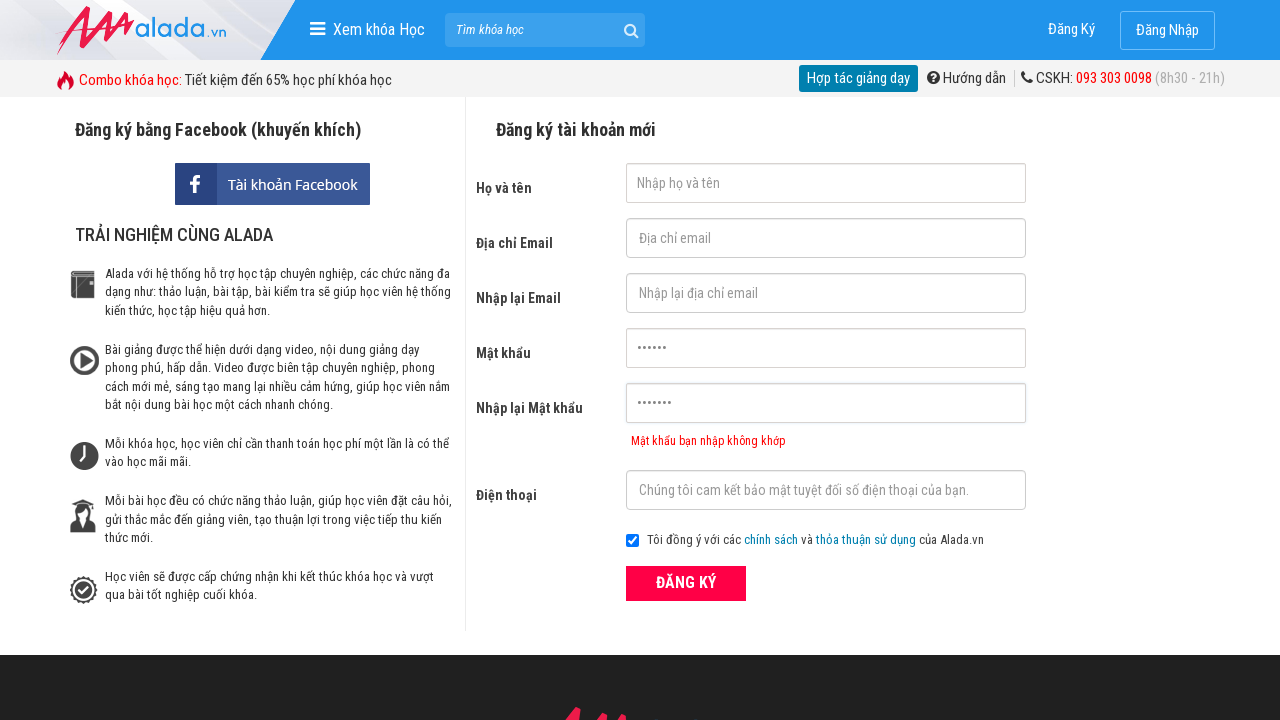

Password confirmation error message appeared
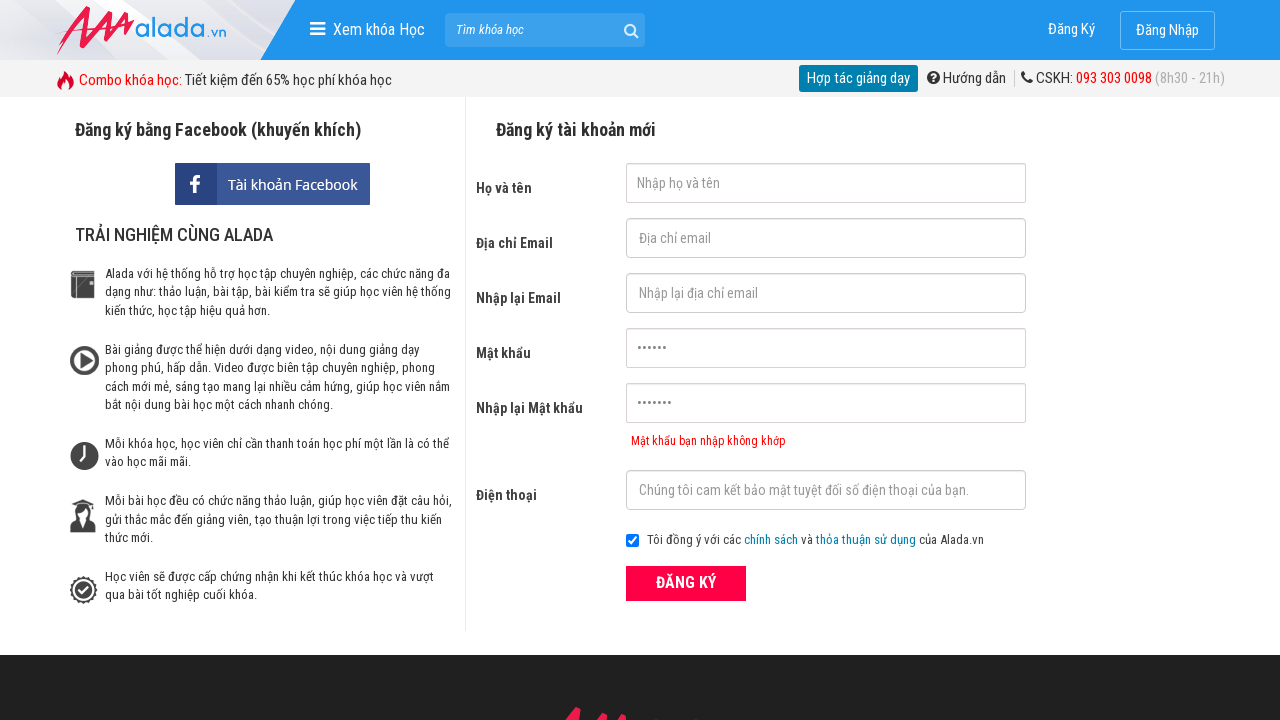

Verified error message: 'Mật khẩu bạn nhập không khớp'
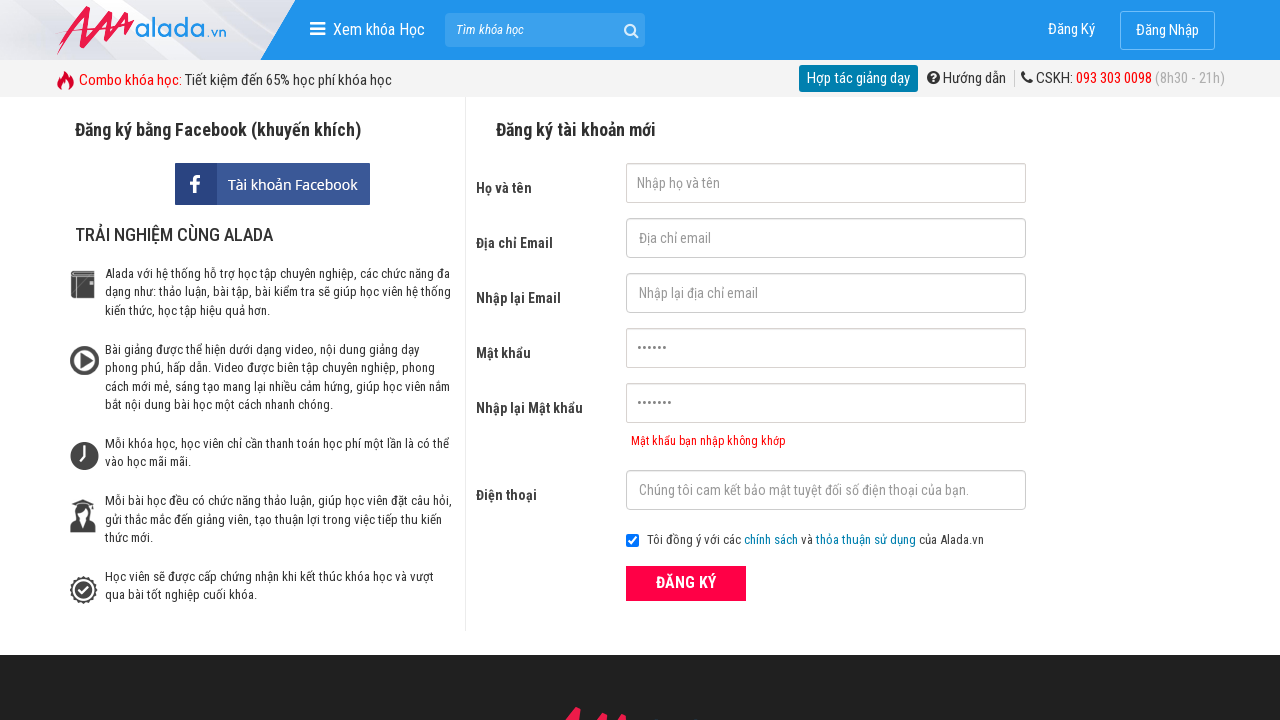

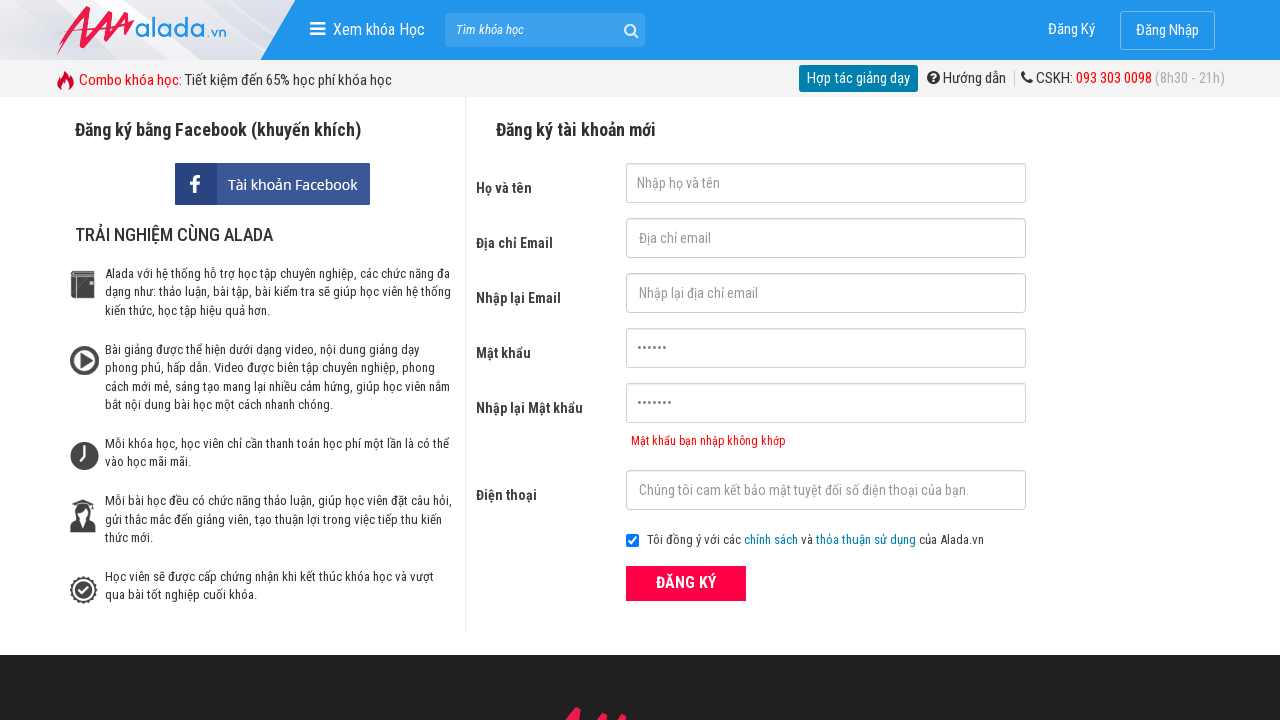